Tests mouse hover functionality on a navigation menu by hovering over menu items to reveal submenus.

Starting URL: https://demoqa.com/menu#

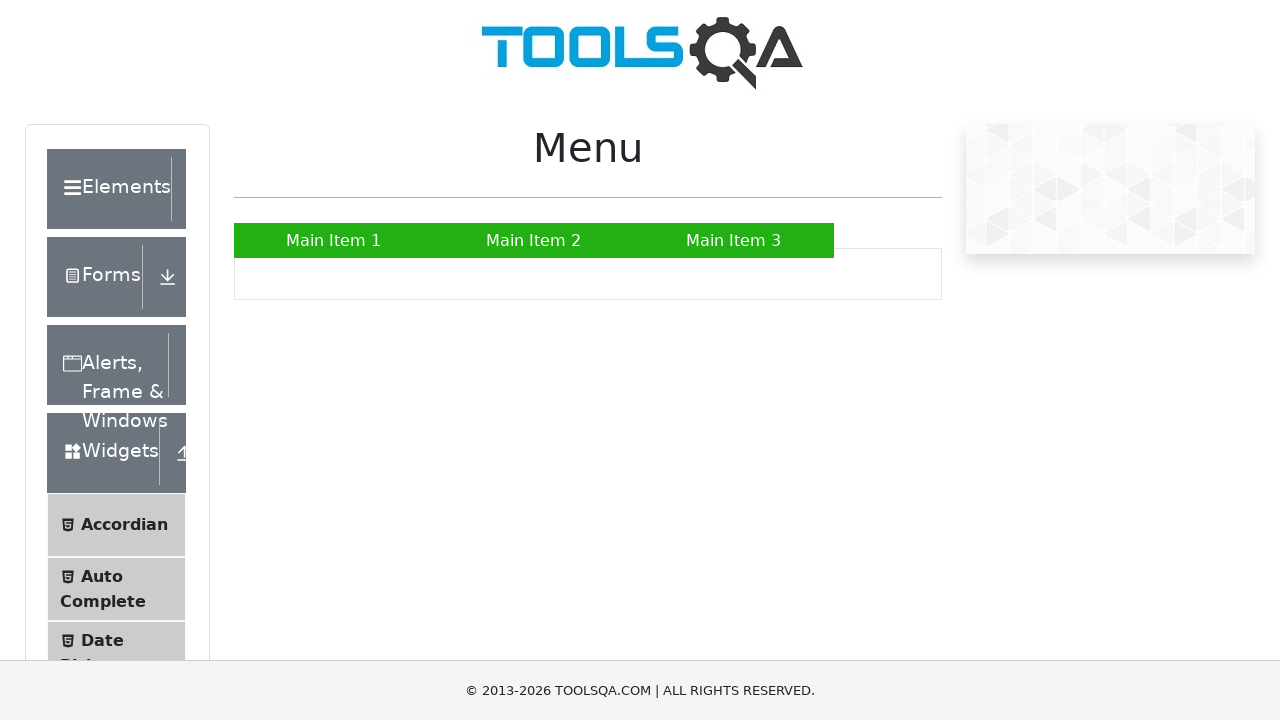

Located Main Item 2 in navigation menu
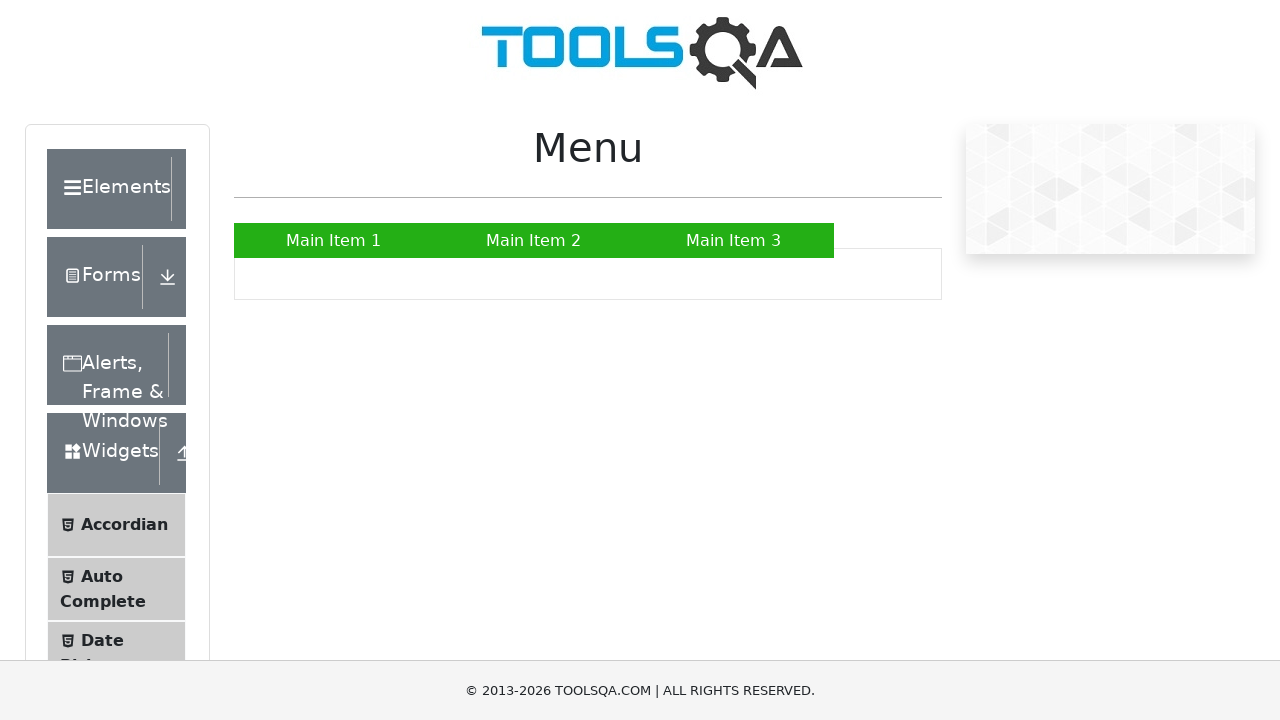

Hovered over Main Item 2 to reveal submenu at (534, 240) on #nav li >> internal:has-text="Main Item 2"i
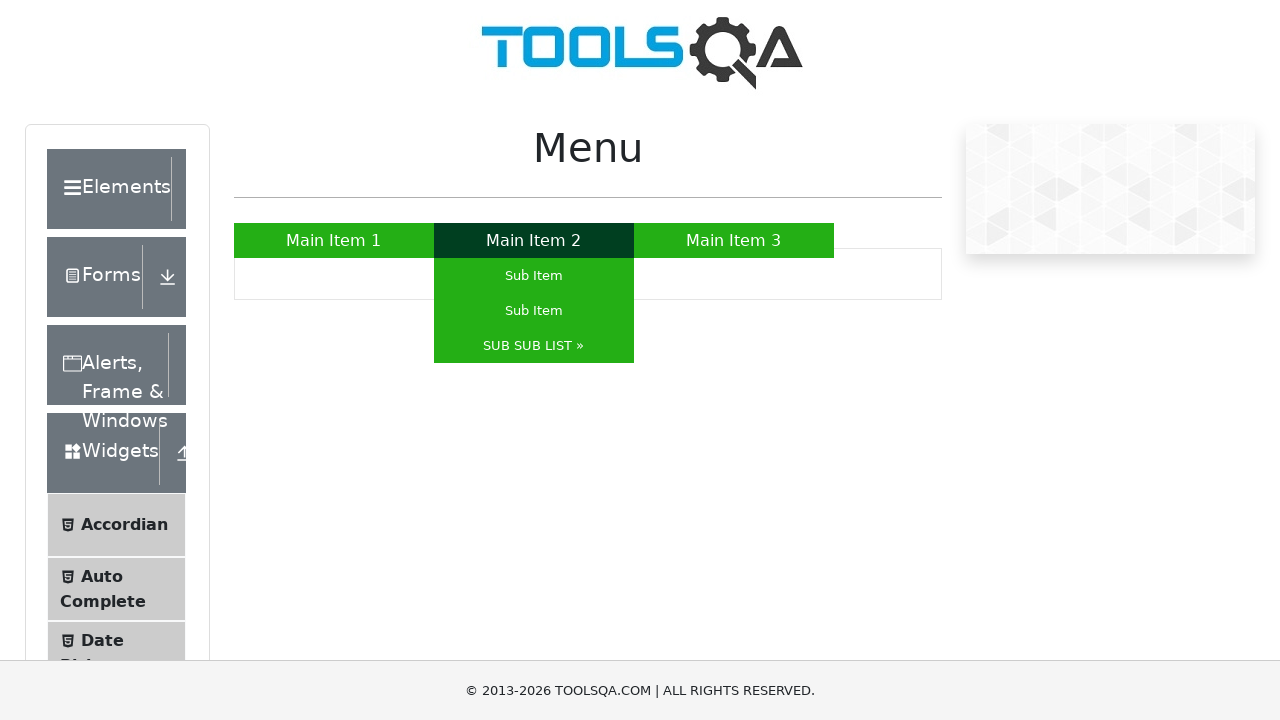

Located last item in submenu
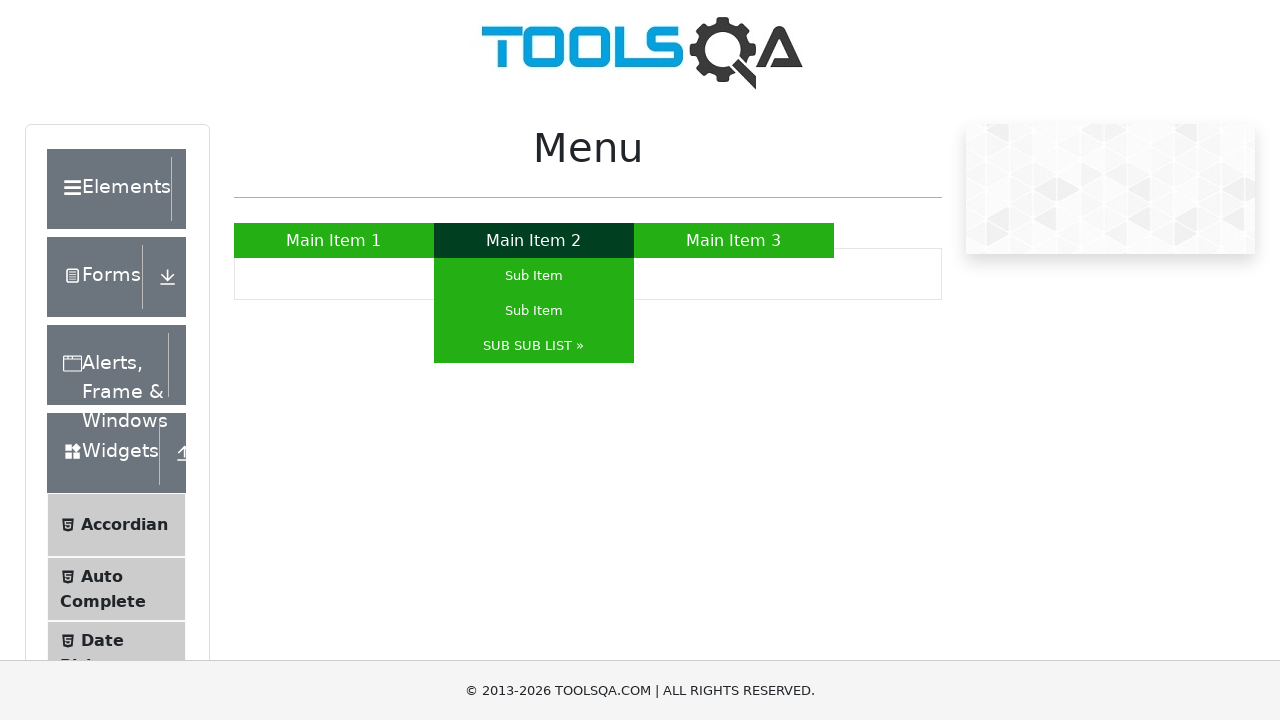

Hovered over last submenu item at (734, 240) on ul li >> nth=-1
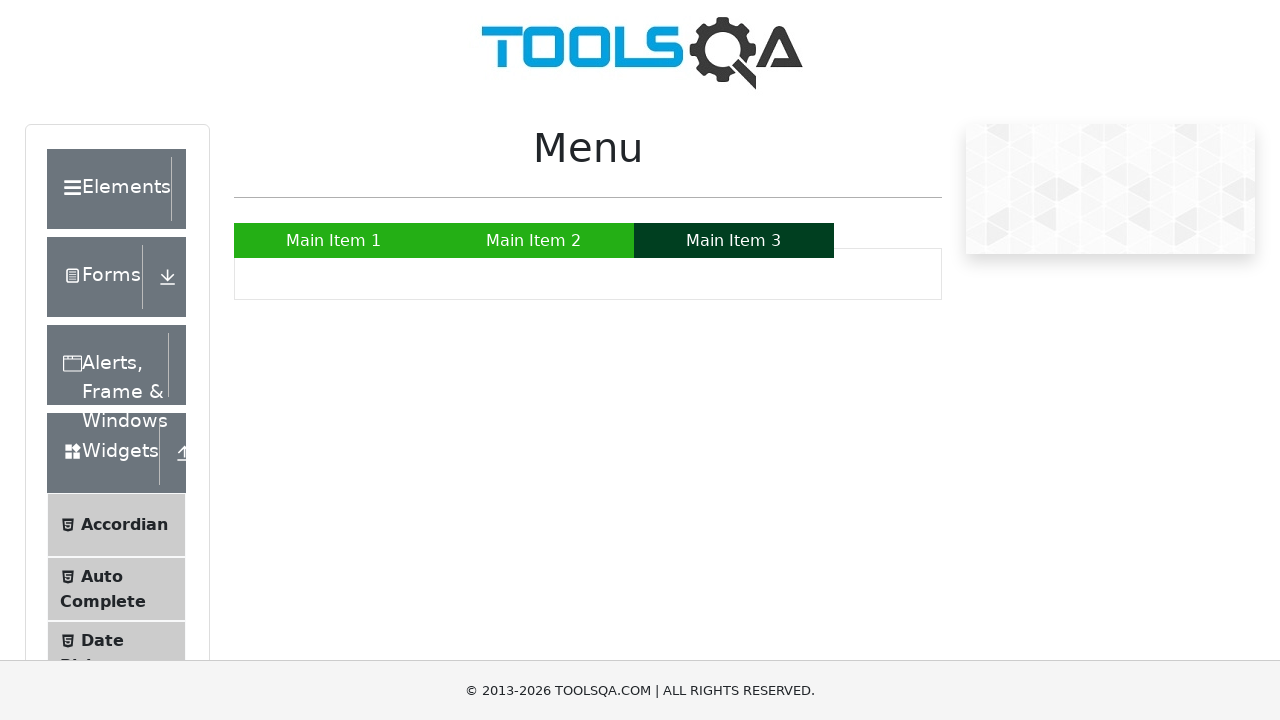

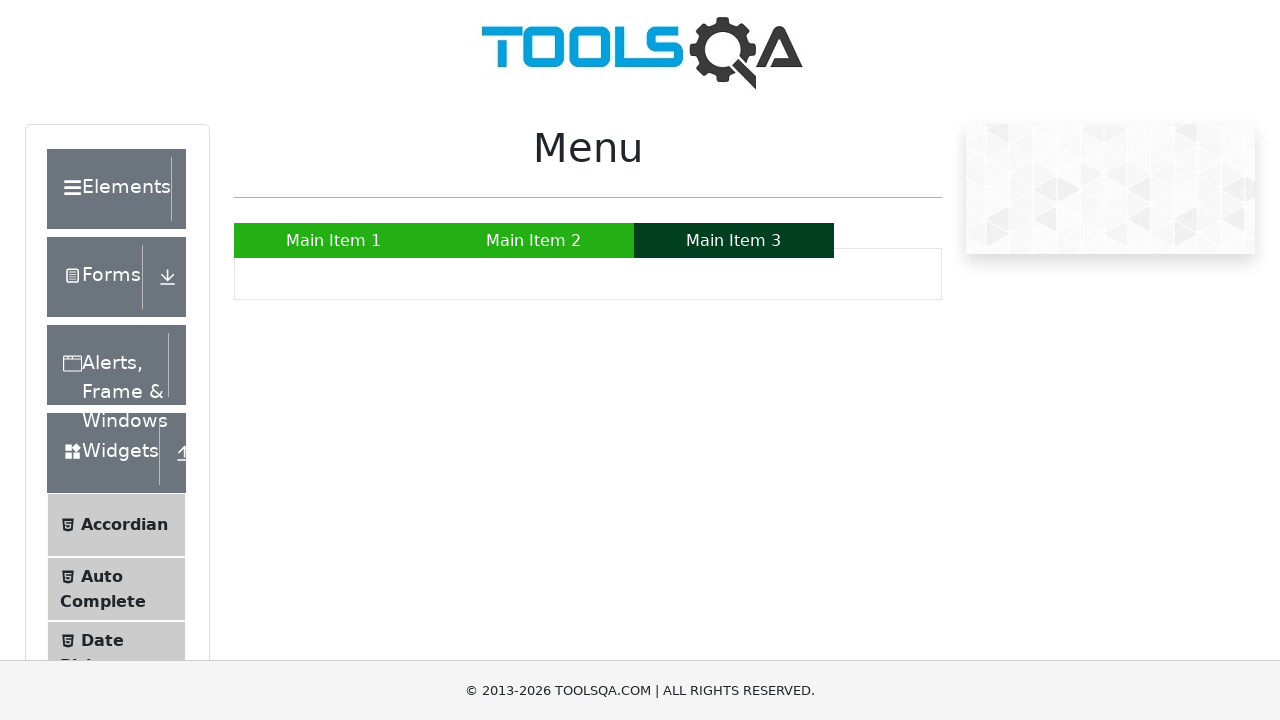